Tests checkbox interactions by checking, unchecking, and verifying multiple checkbox states

Starting URL: https://rahulshettyacademy.com/AutomationPractice/

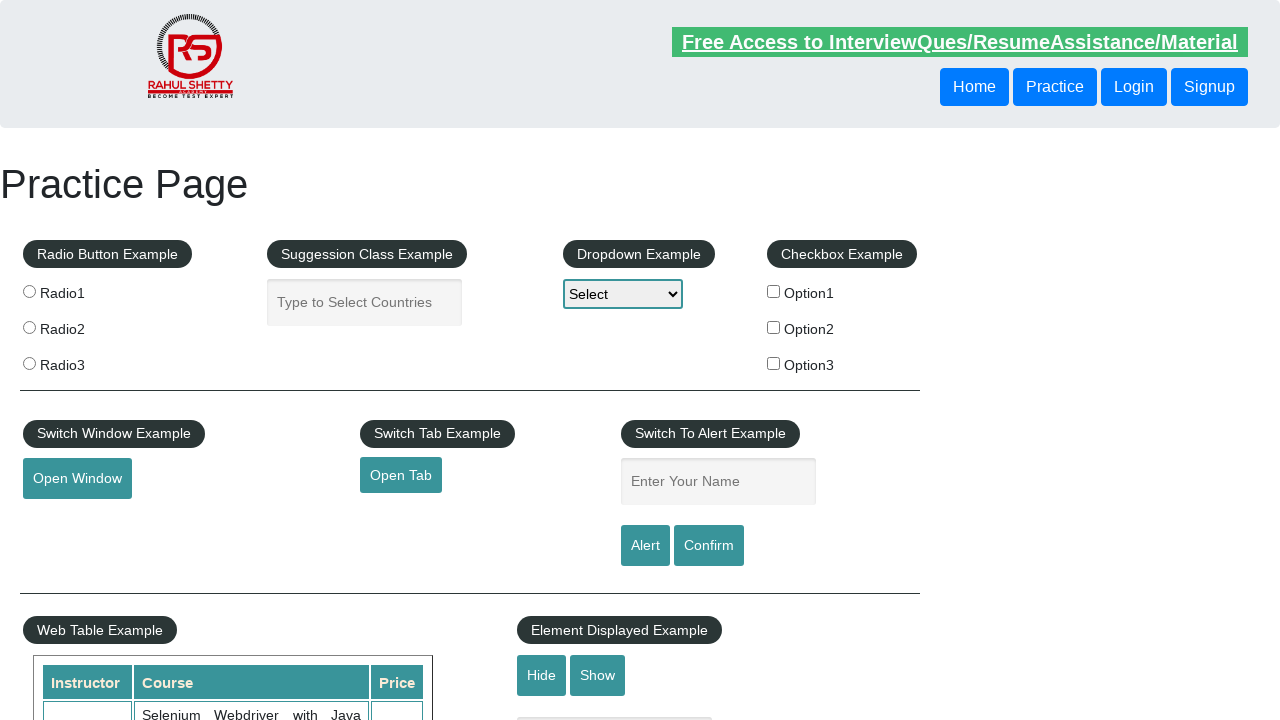

Checked the first checkbox (checkBoxOption1) at (774, 291) on #checkBoxOption1
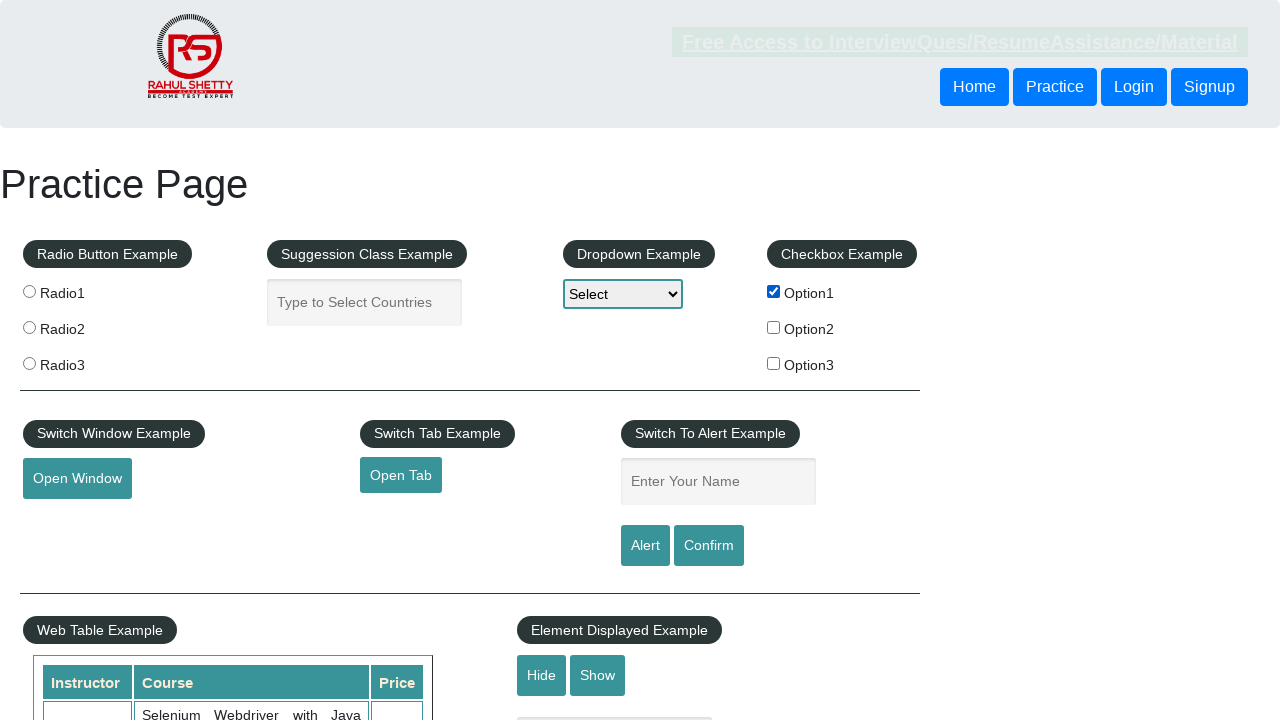

Unchecked the first checkbox (checkBoxOption1) at (774, 291) on #checkBoxOption1
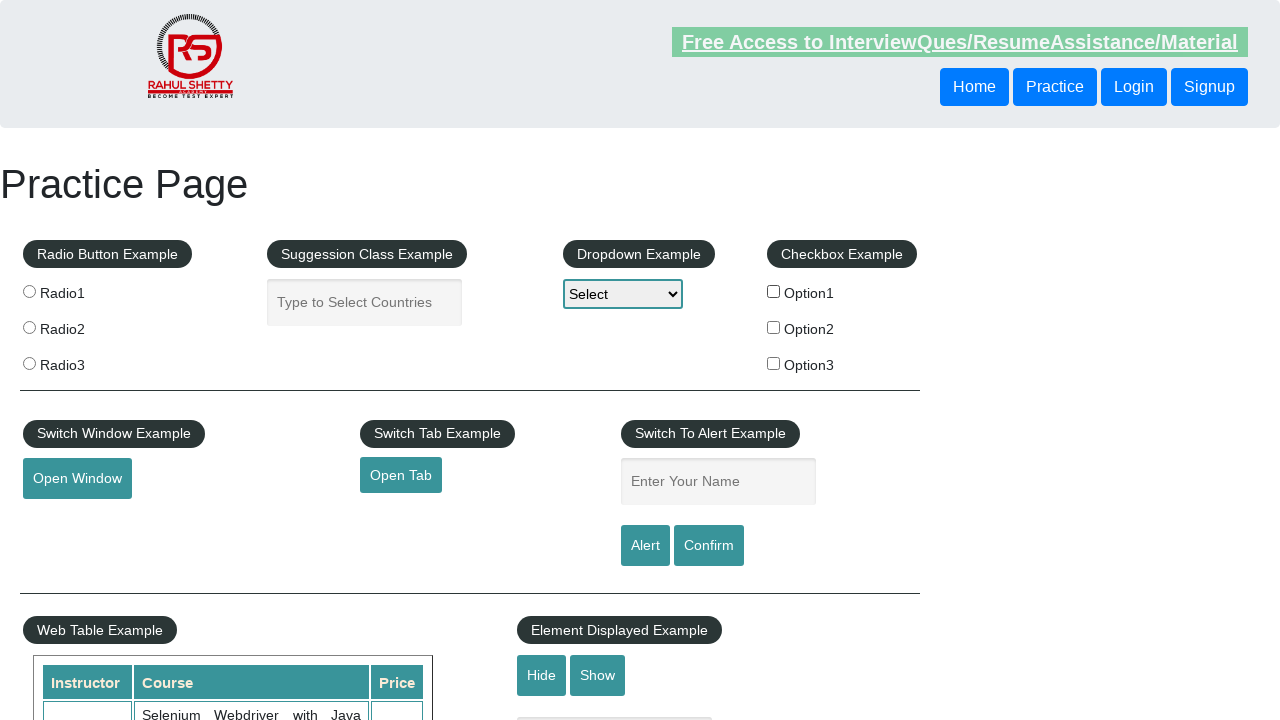

Checked checkbox with value 'option1' at (774, 291) on input[type="checkbox"][value="option1"]
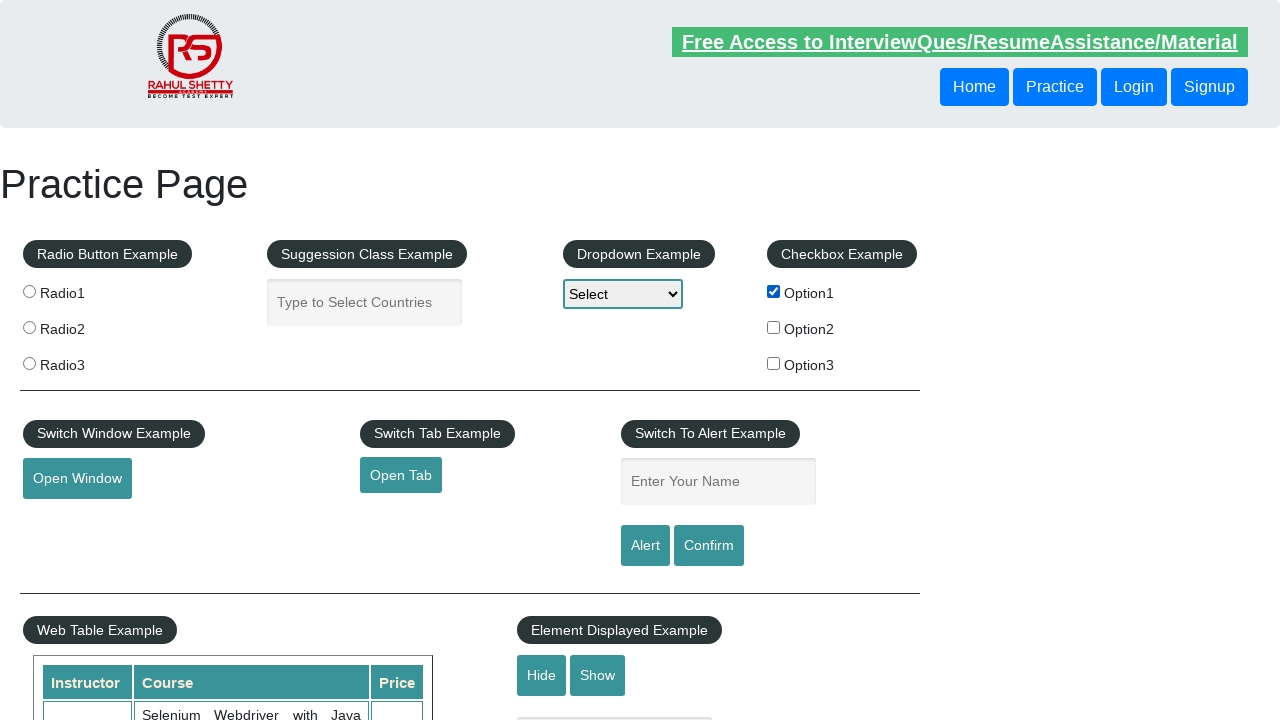

Checked checkbox with value 'option2' at (774, 327) on input[type="checkbox"][value="option2"]
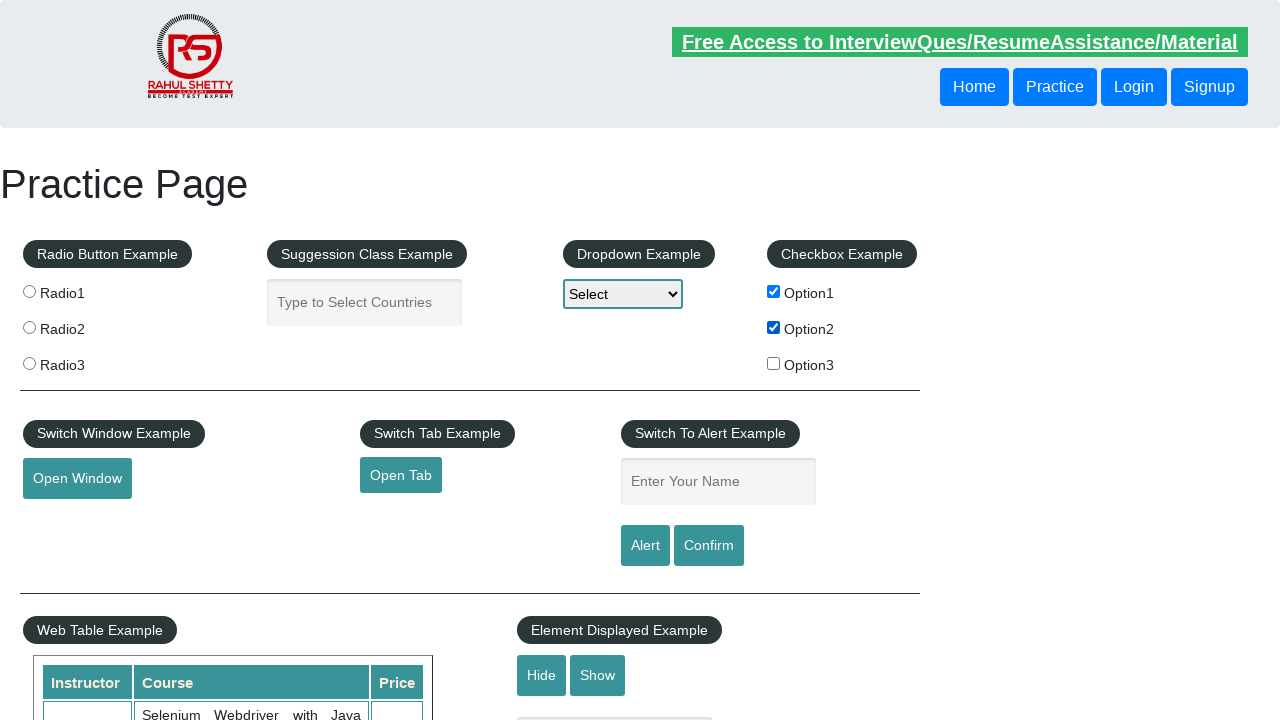

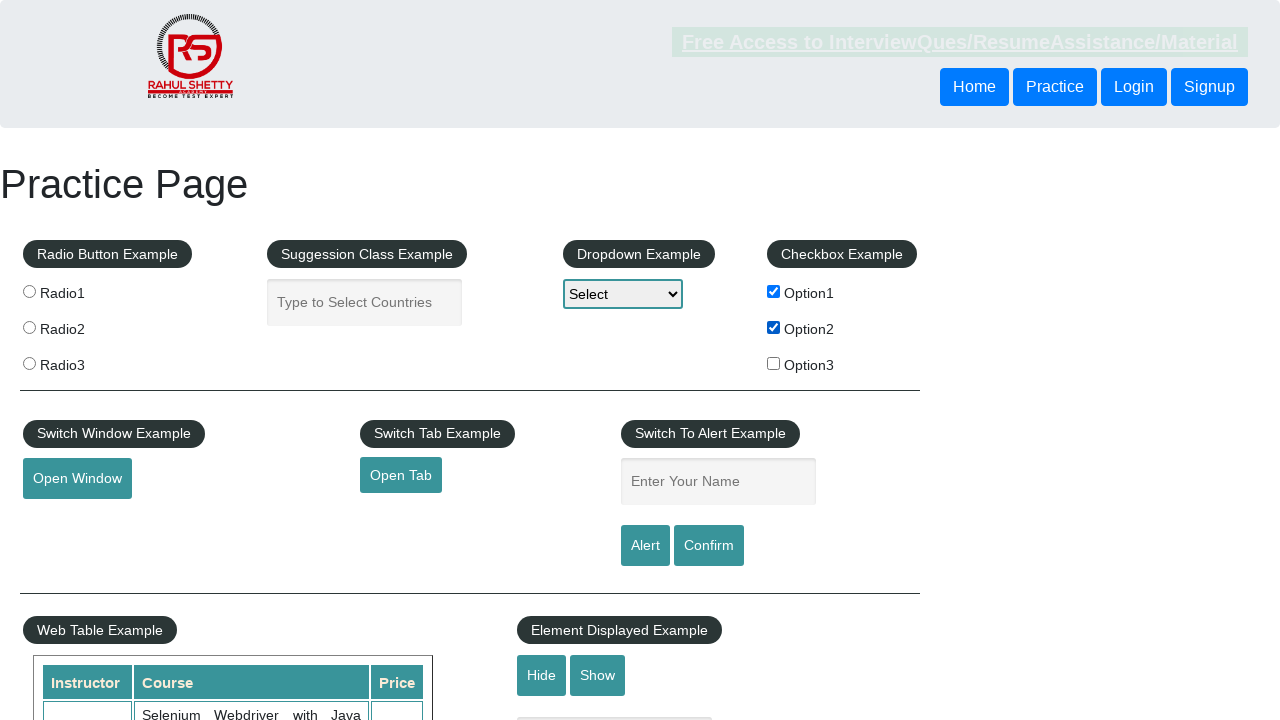